Tests JavaScript prompt alert by clicking the prompt button, entering text into the prompt, accepting it, and verifying the entered text is displayed.

Starting URL: http://practice.cydeo.com/javascript_alerts

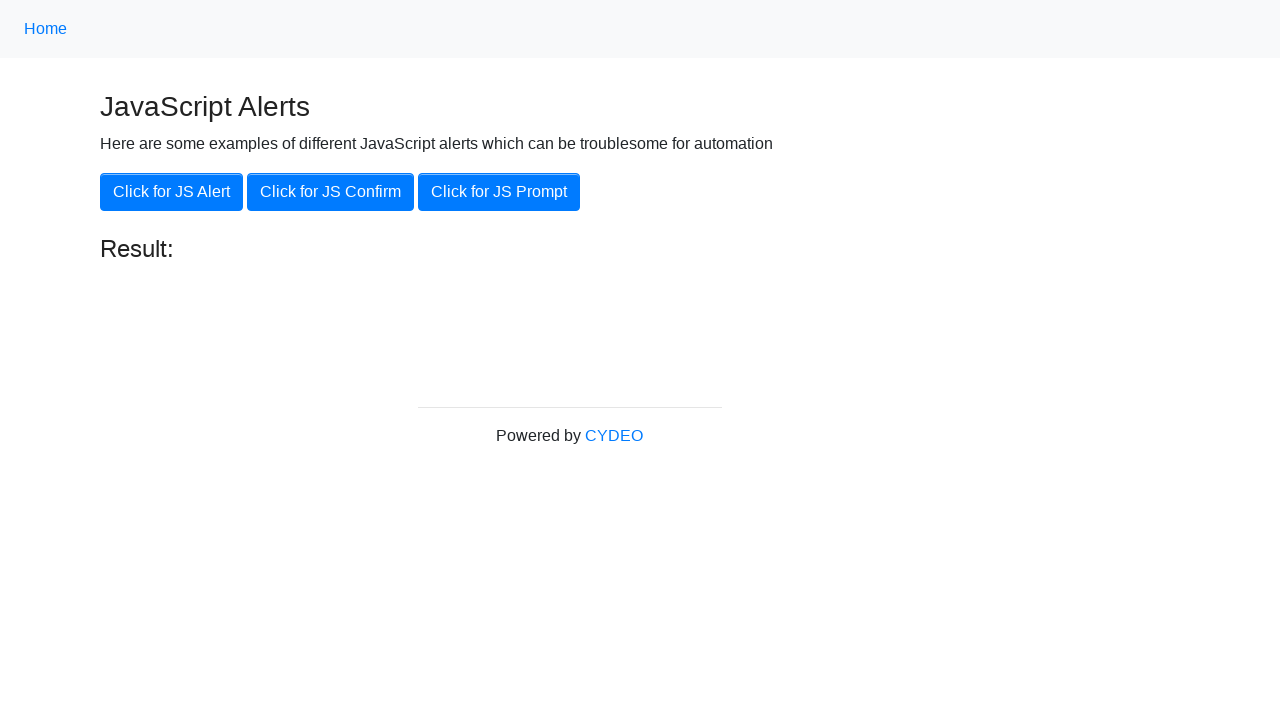

Set up dialog handler to accept prompt with text 'hello'
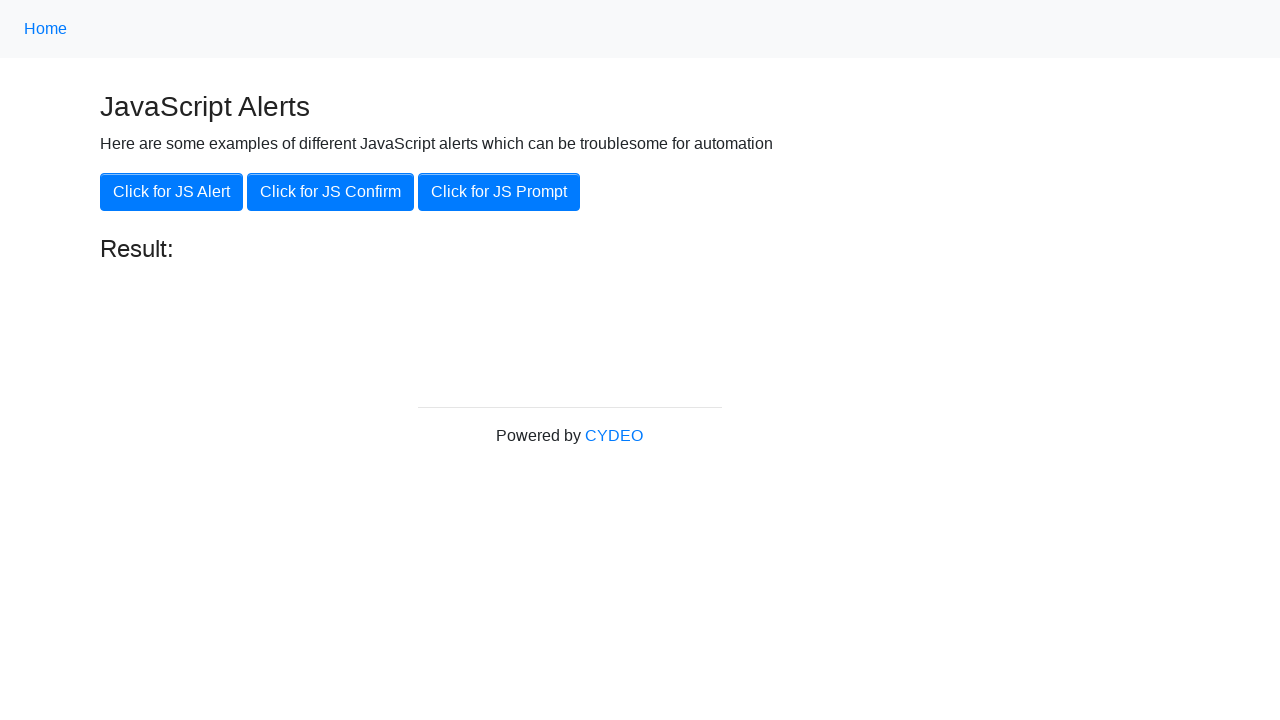

Clicked 'Click for JS Prompt' button to trigger prompt dialog at (499, 192) on xpath=//button[@onclick='jsPrompt()']
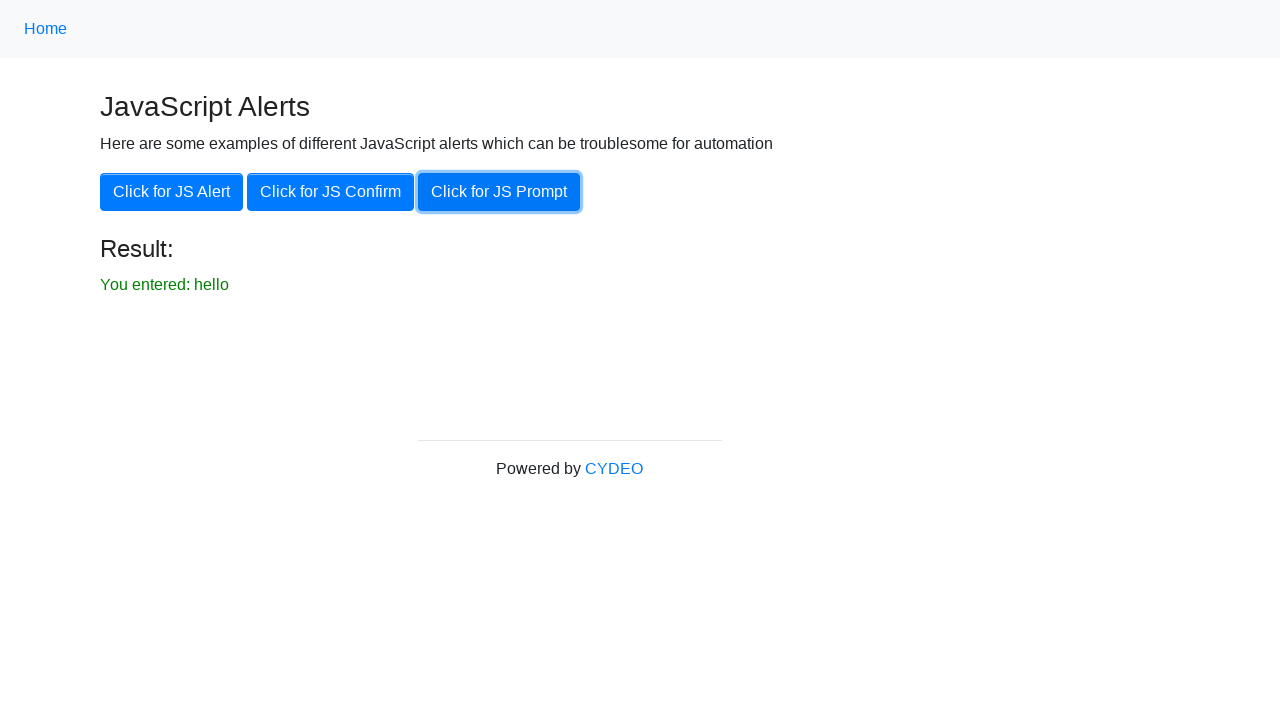

Waited for result element 'You entered: hello' to become visible
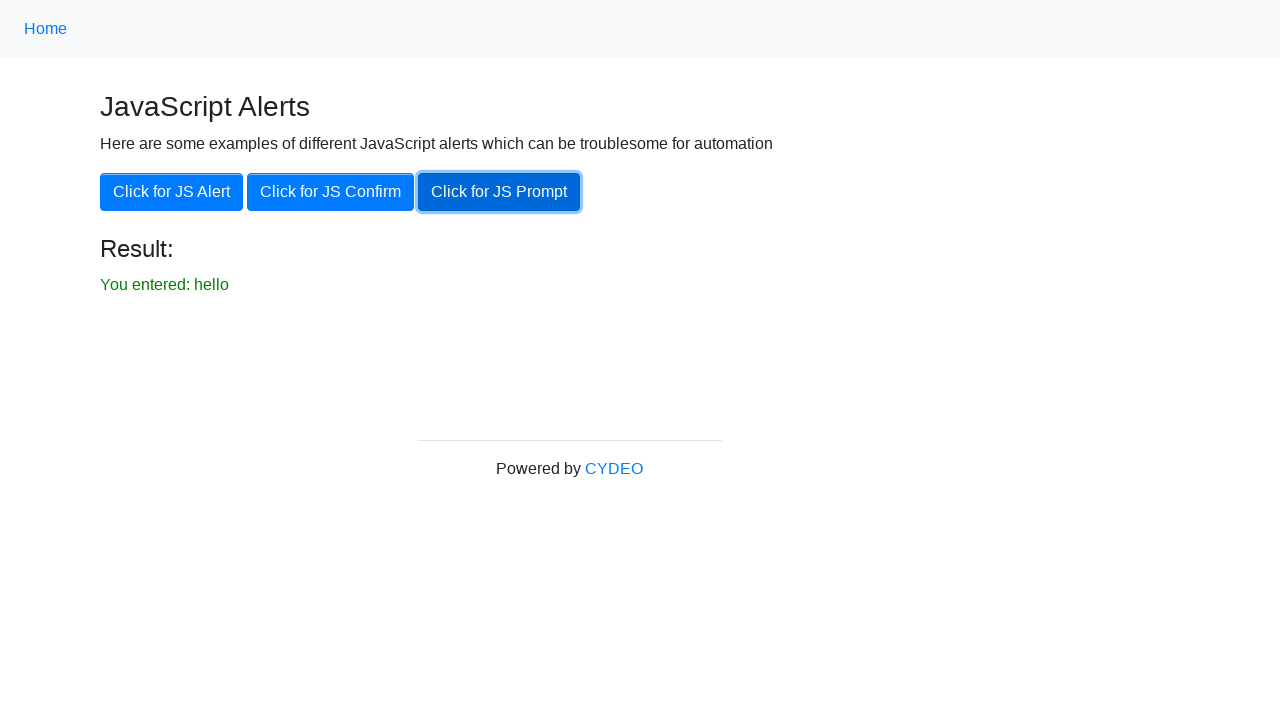

Verified that entered text 'You entered: hello' is displayed correctly
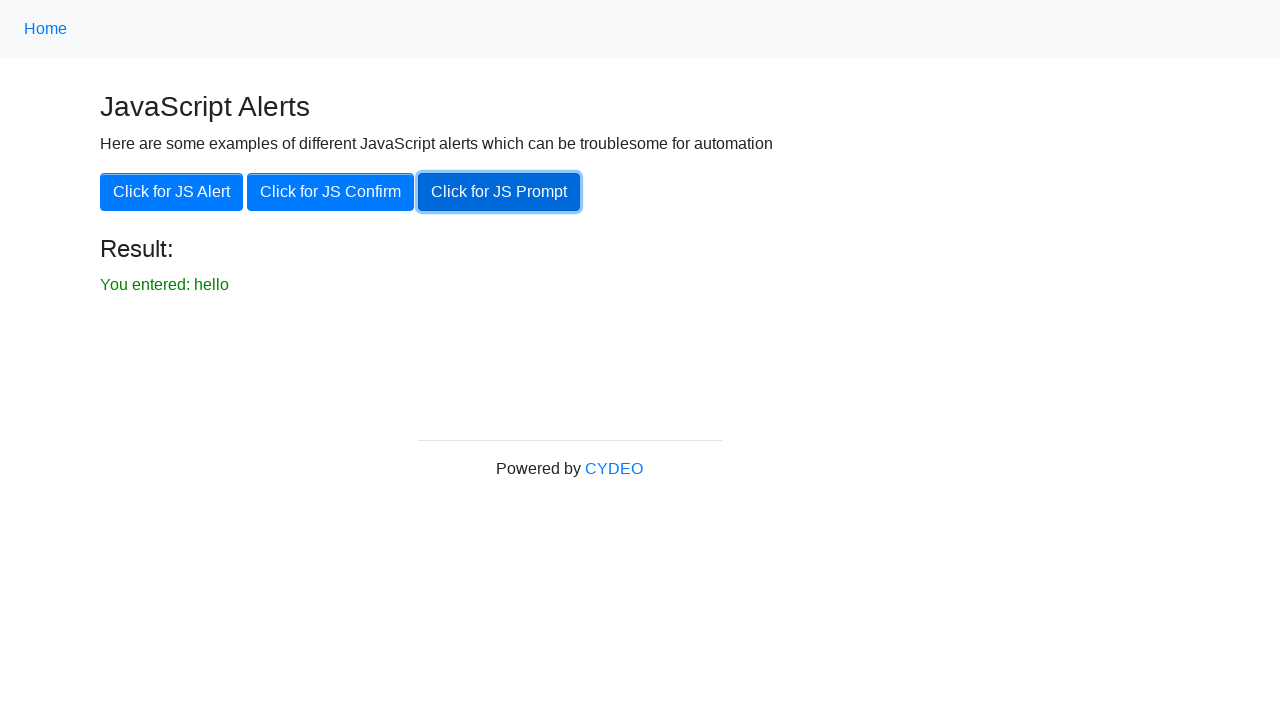

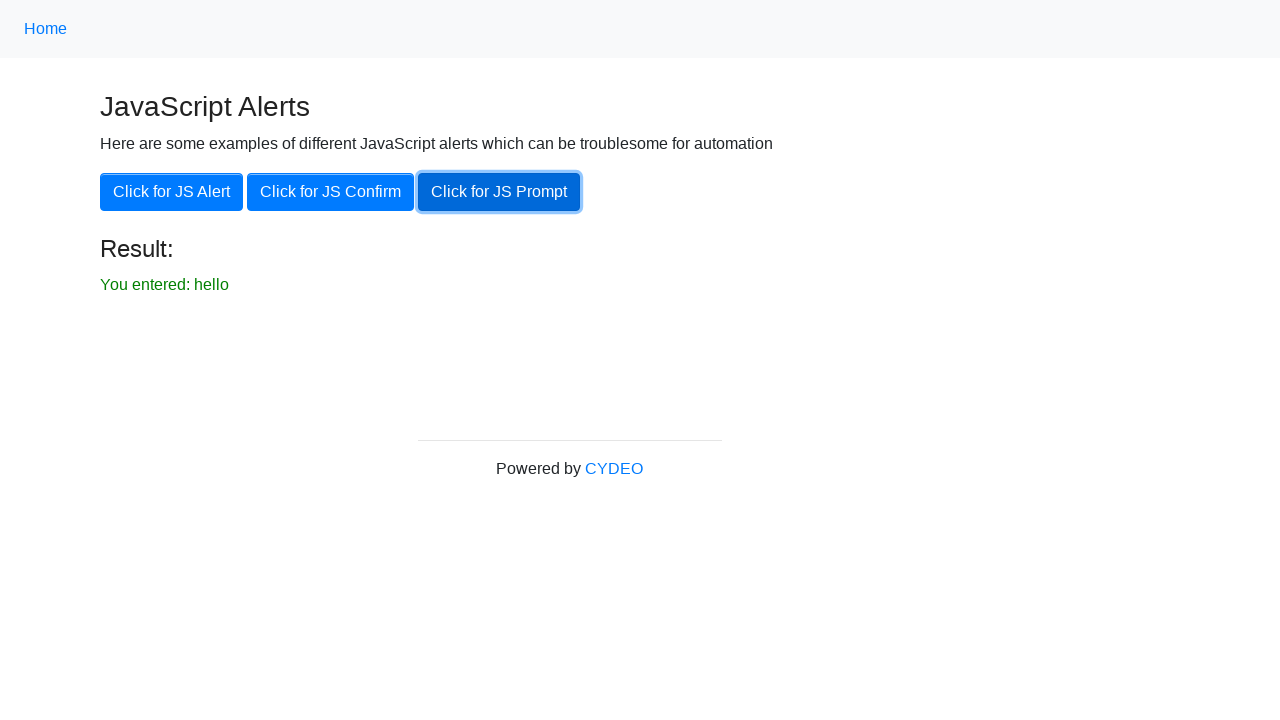